Tests a text box form by filling in full name, email, current address, and permanent address fields, then submitting and verifying the output summary is displayed with the correct data.

Starting URL: https://demoqa.com/text-box

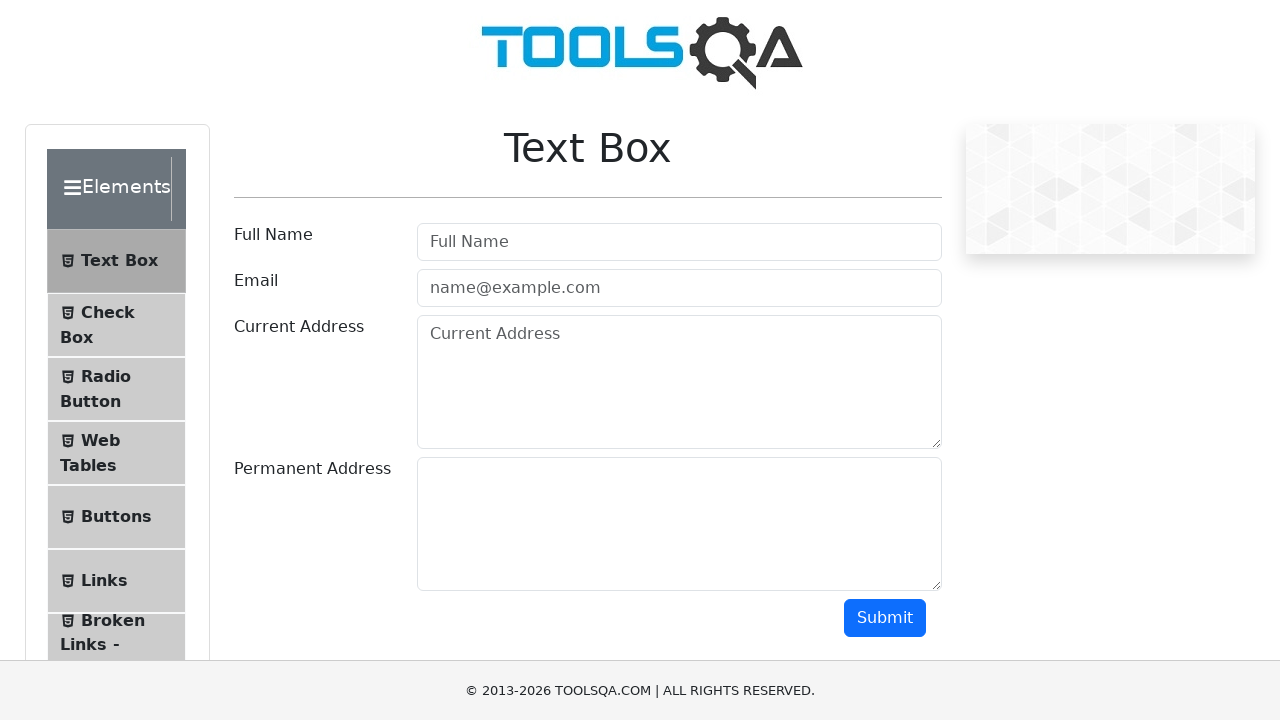

Filled full name field with 'Adrian Kowalak' on #userName
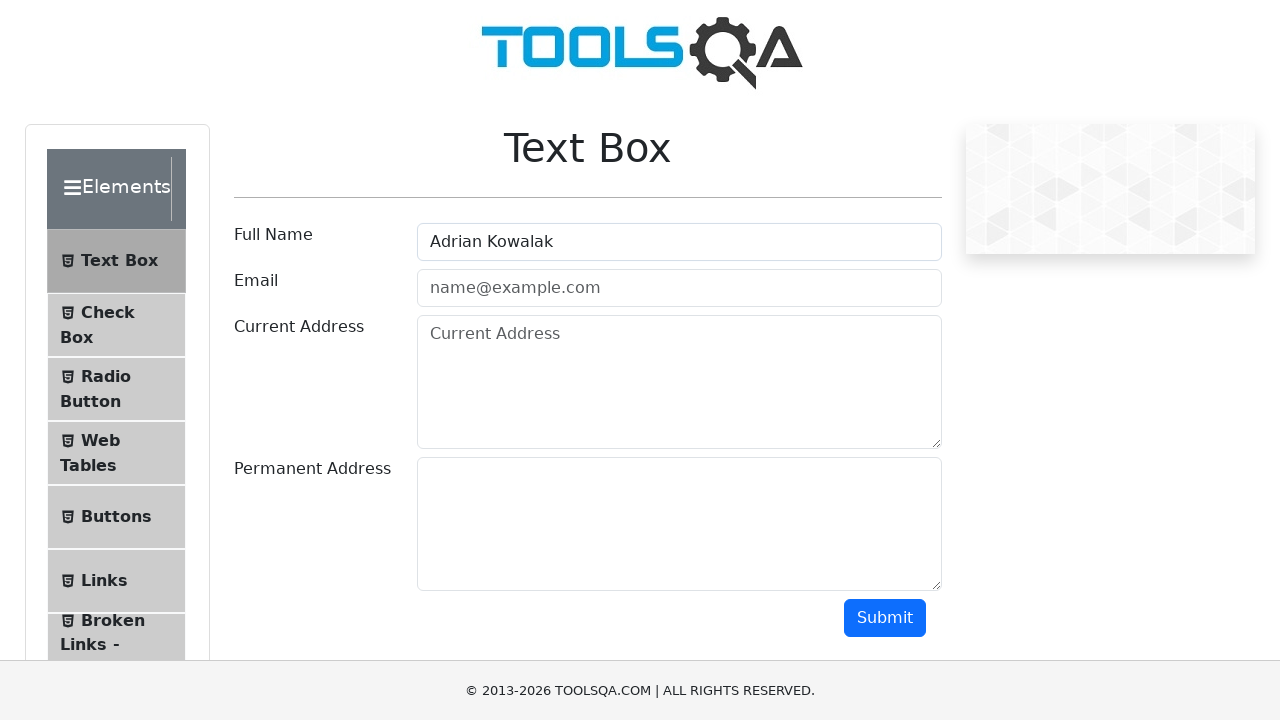

Filled email field with 'przykladowymail@mail.com' on #userEmail
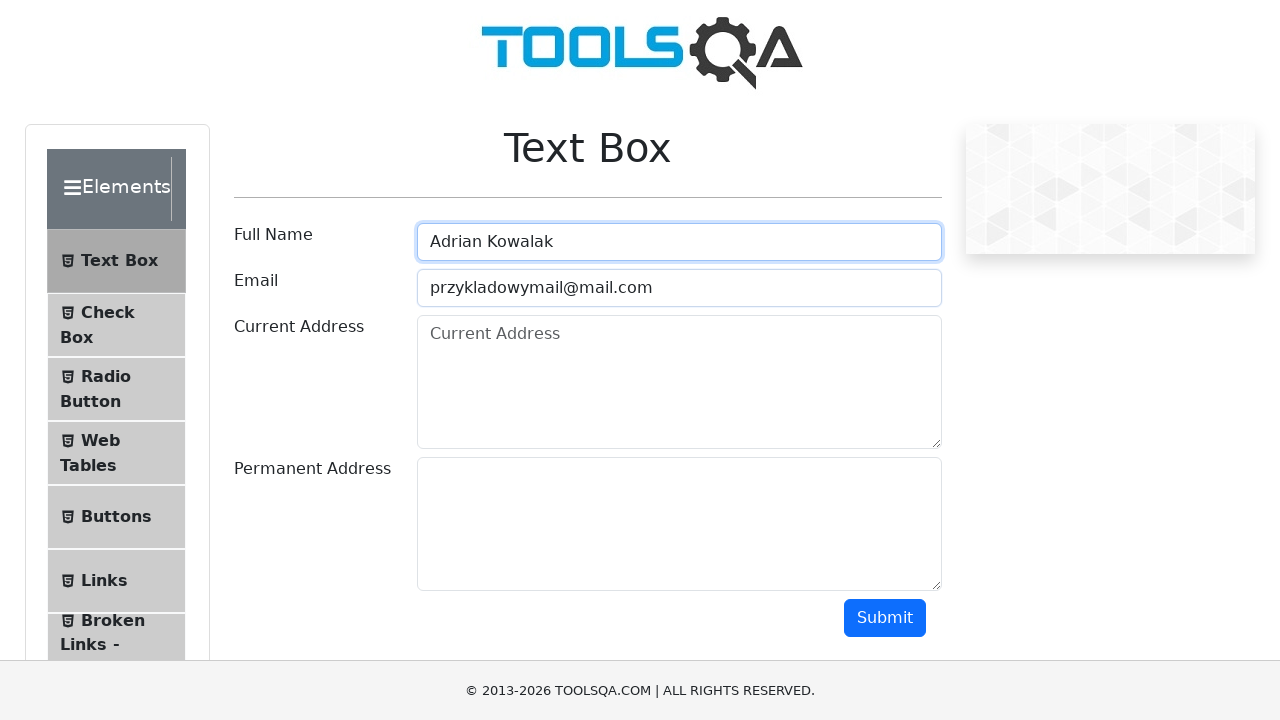

Filled current address field with 'porzeczkowa 10' on #currentAddress
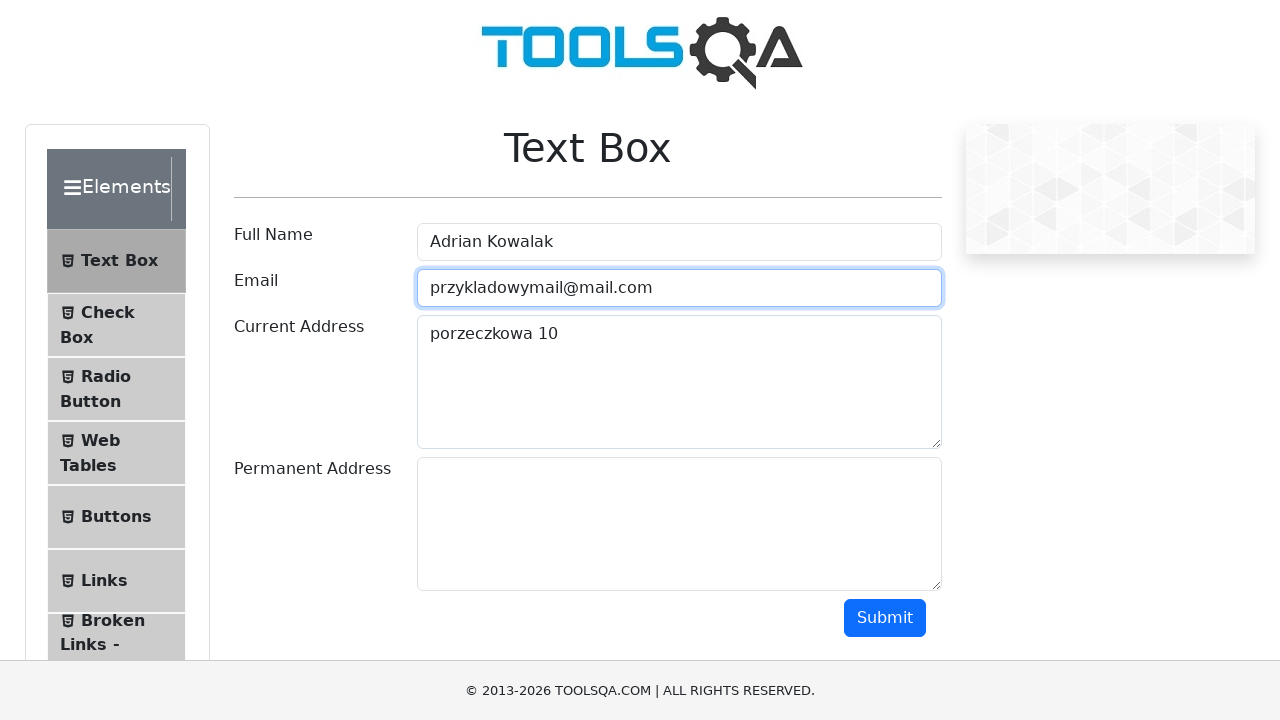

Filled permanent address field with 'gwiezdna 15' on #permanentAddress
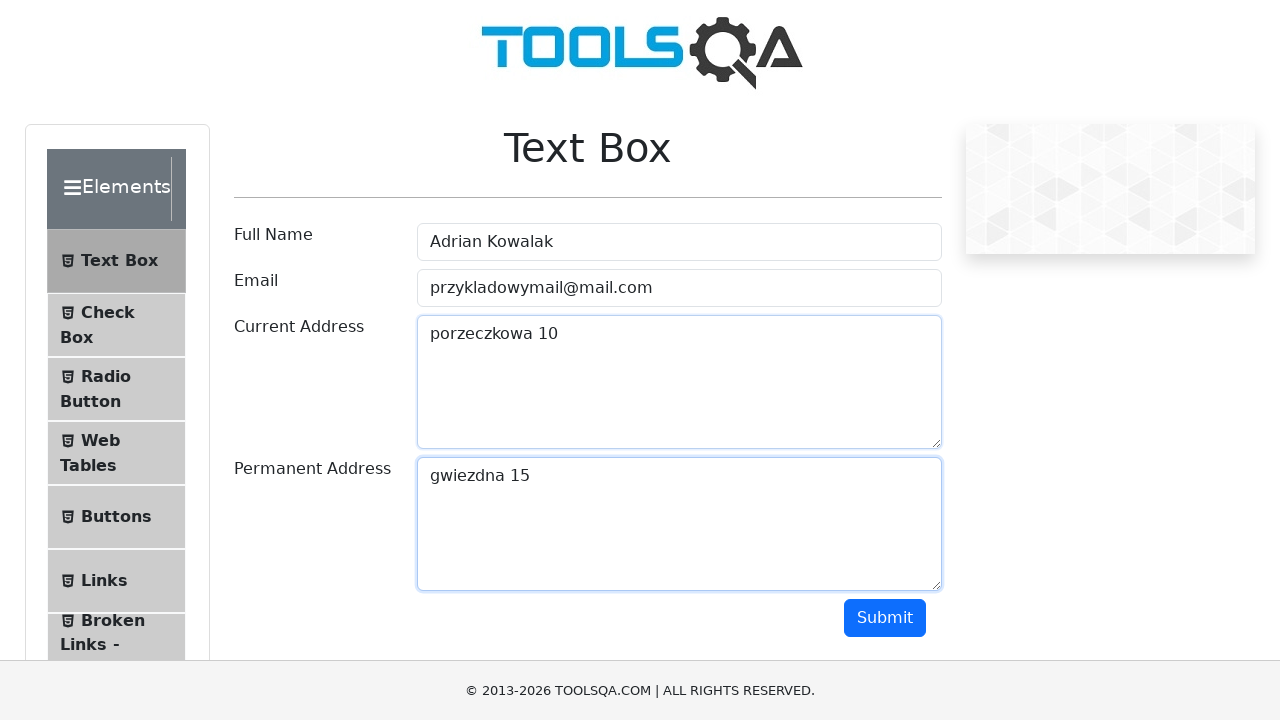

Clicked submit button to submit the form at (885, 618) on #submit
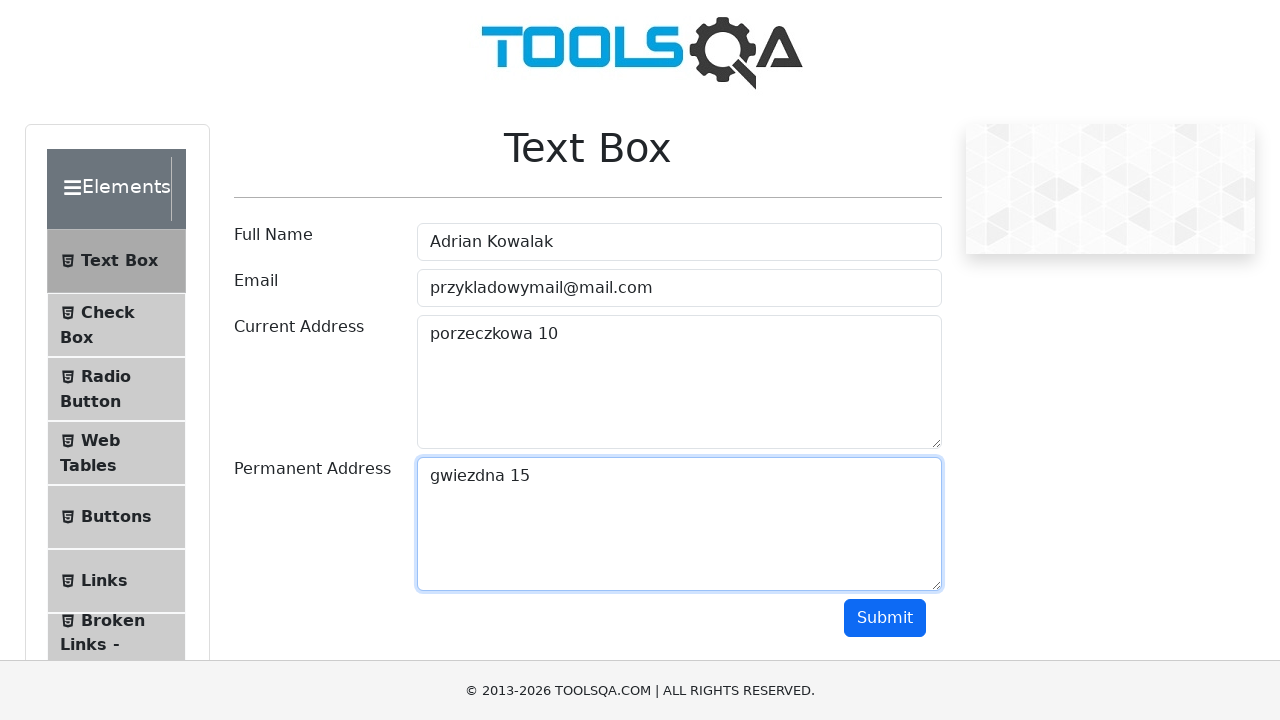

Output summary section loaded
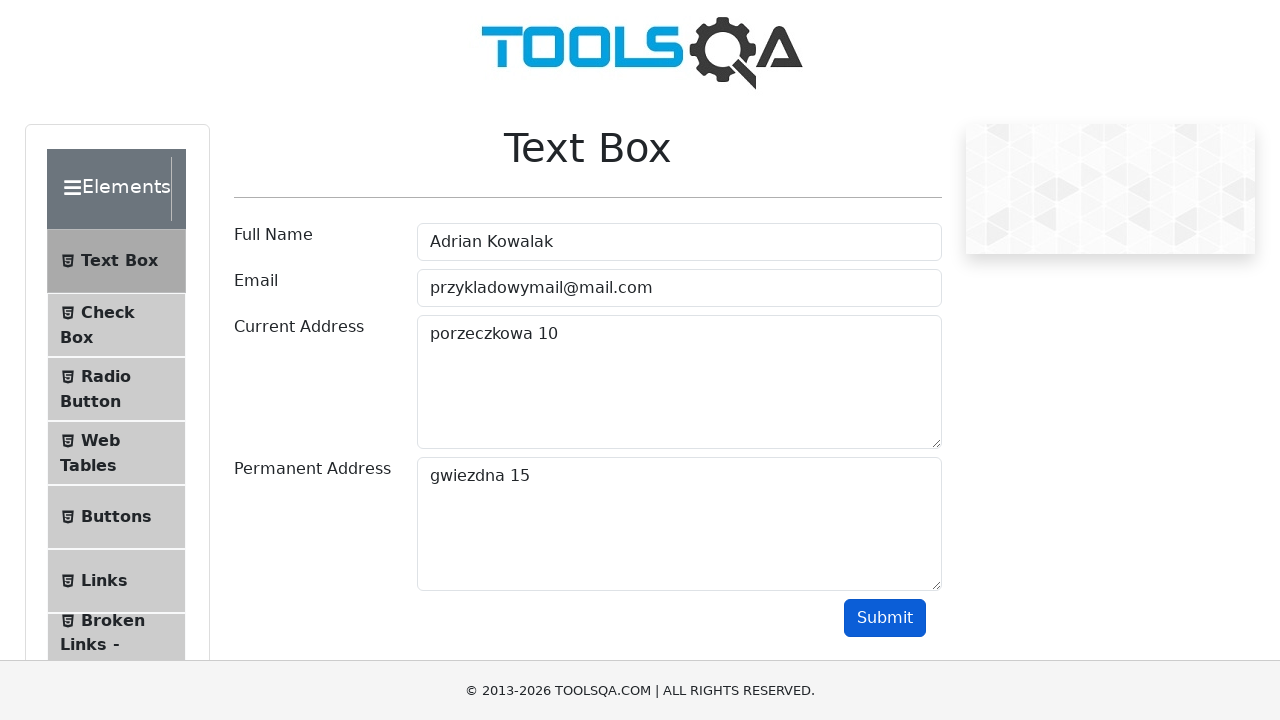

Located output summary element
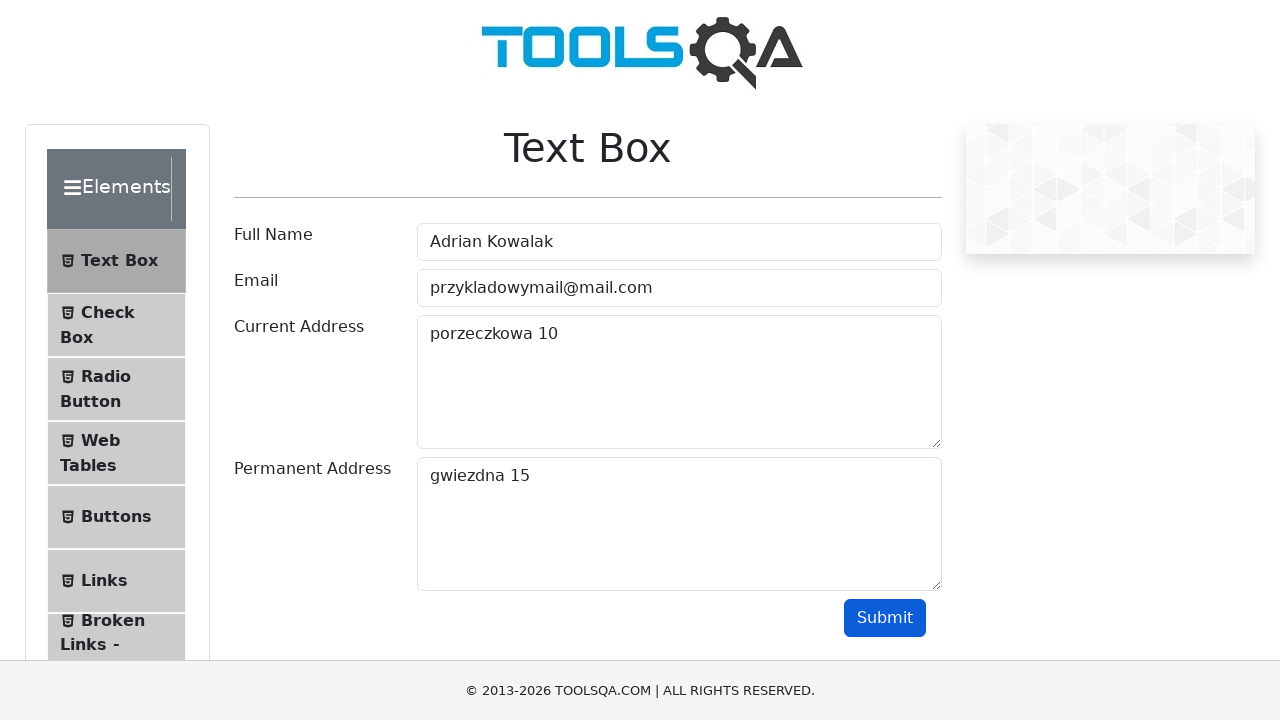

Verified output summary section is visible
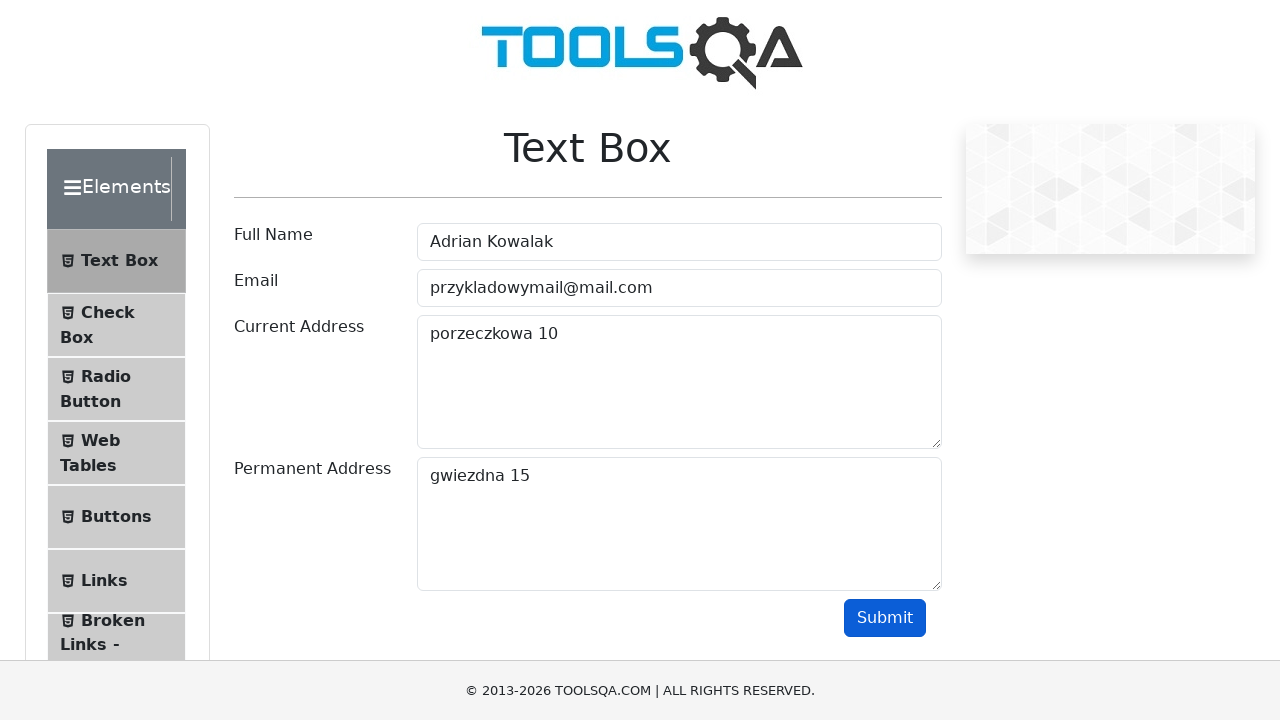

Verified 'Adrian Kowalak' is present in the output summary
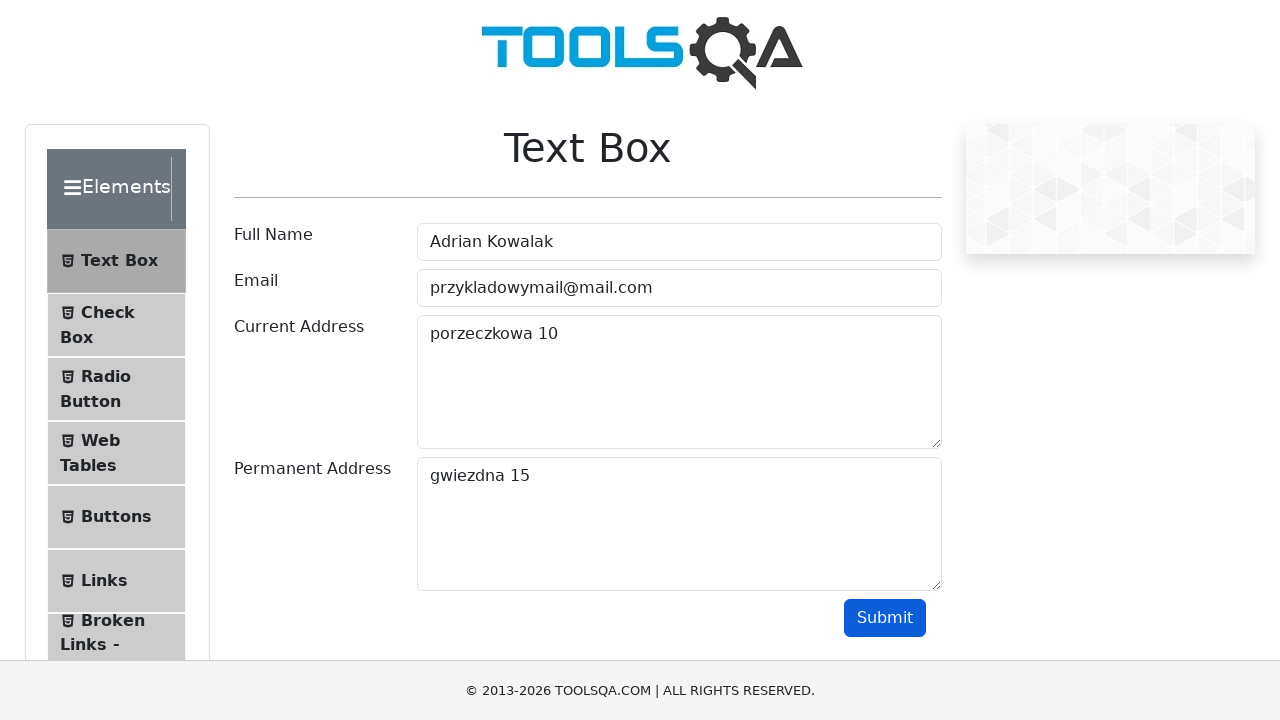

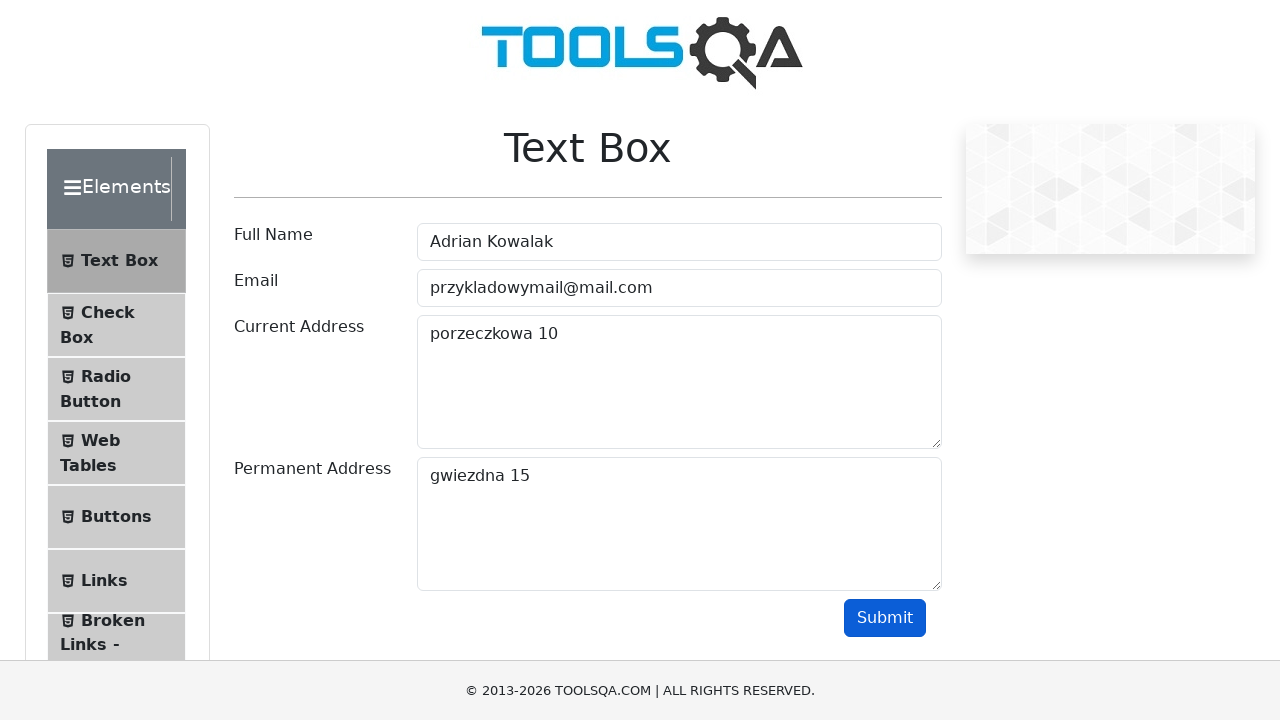